Tests that clicking the Due column header twice sorts the values in descending order.

Starting URL: http://the-internet.herokuapp.com/tables

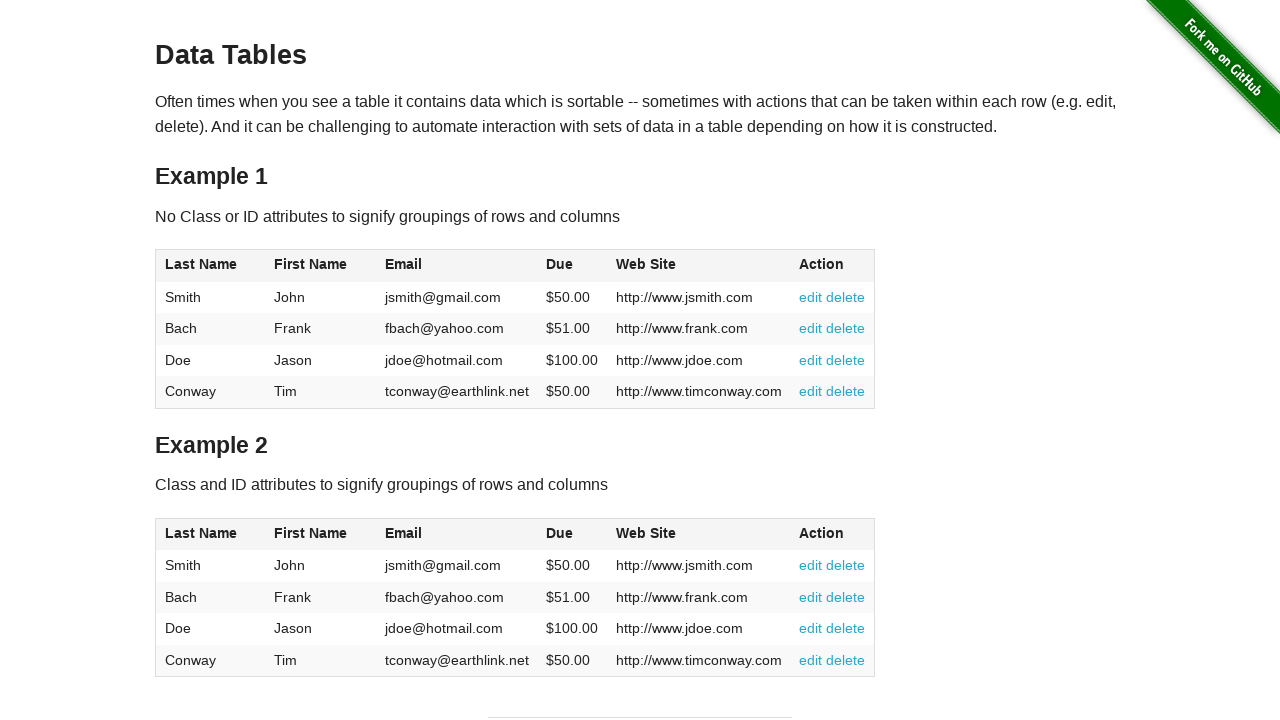

Clicked Due column header first time to sort ascending at (572, 266) on #table1 thead tr th:nth-of-type(4)
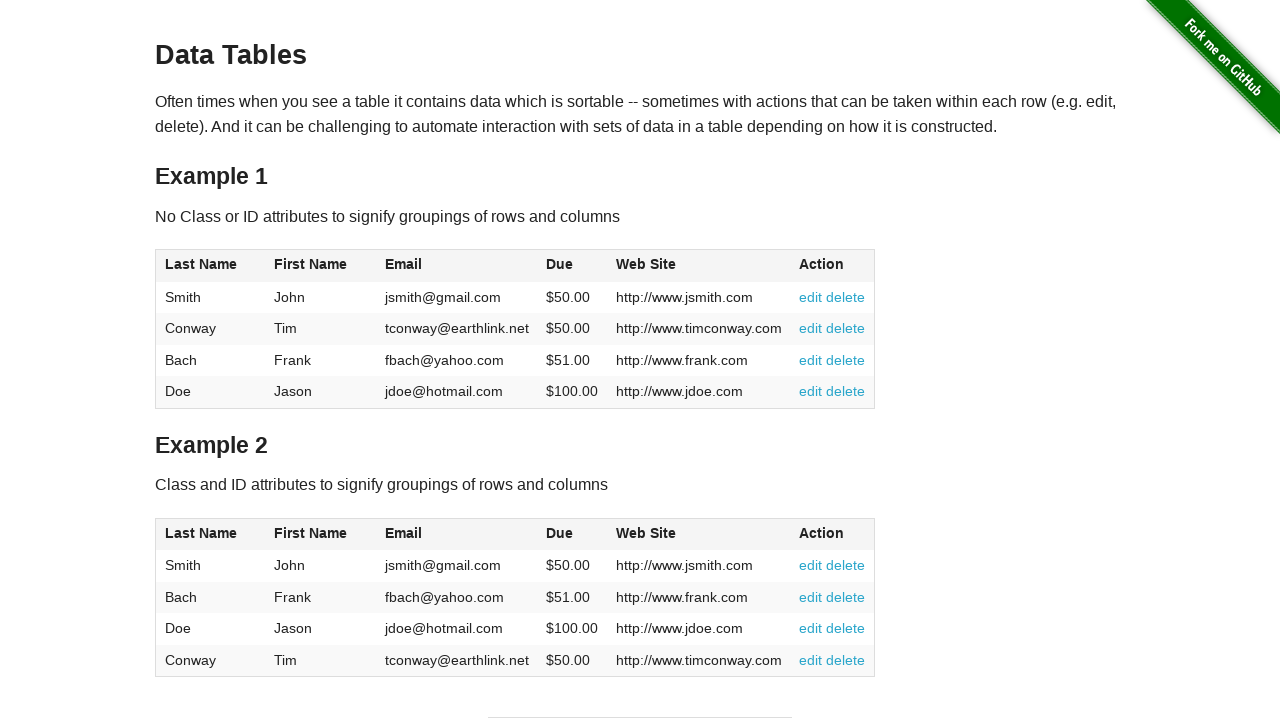

Clicked Due column header second time to sort descending at (572, 266) on #table1 thead tr th:nth-of-type(4)
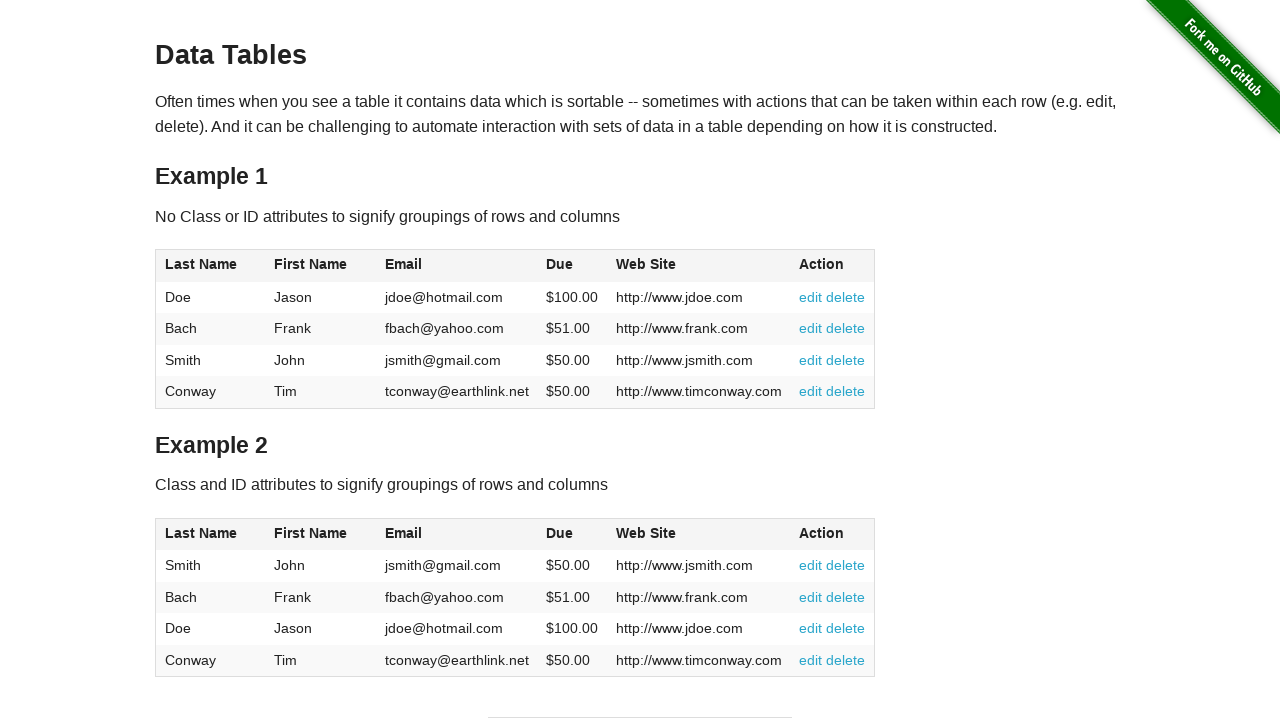

Table column loaded and ready for verification
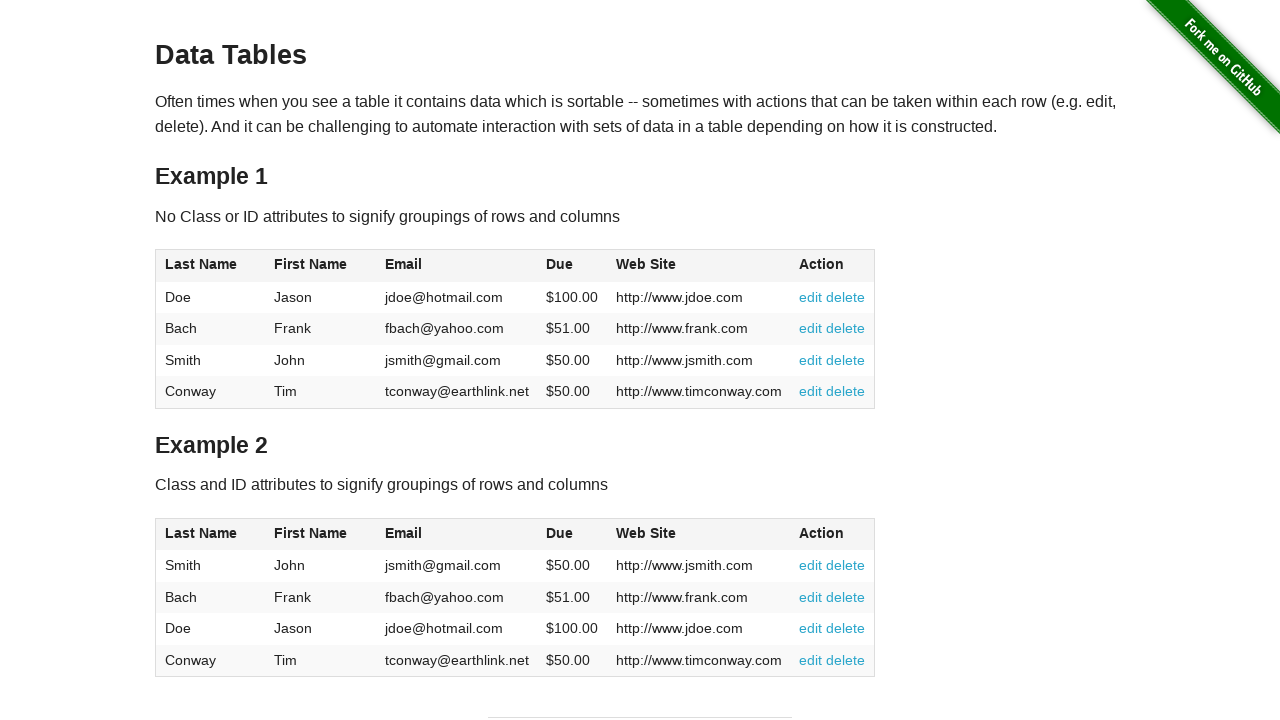

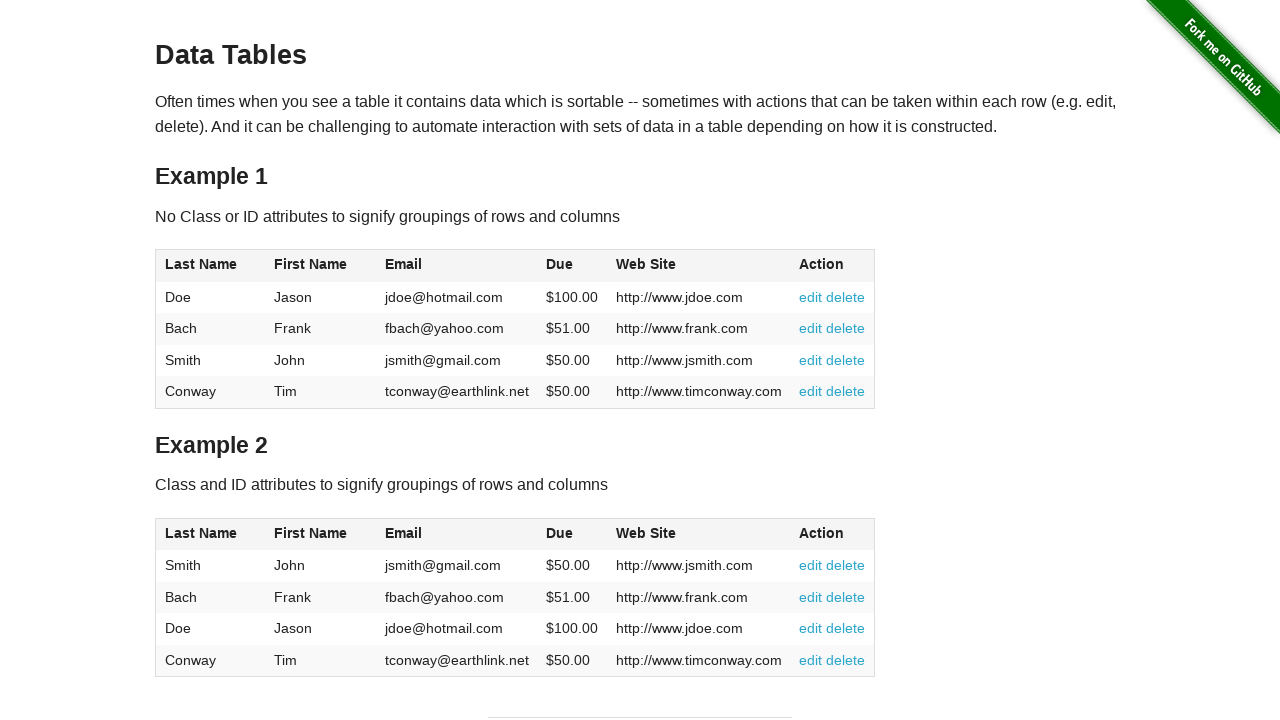